Tests XPath sibling and parent traversal by locating and extracting text from elements using following-sibling and parent axes

Starting URL: https://rahulshettyacademy.com/AutomationPractice/

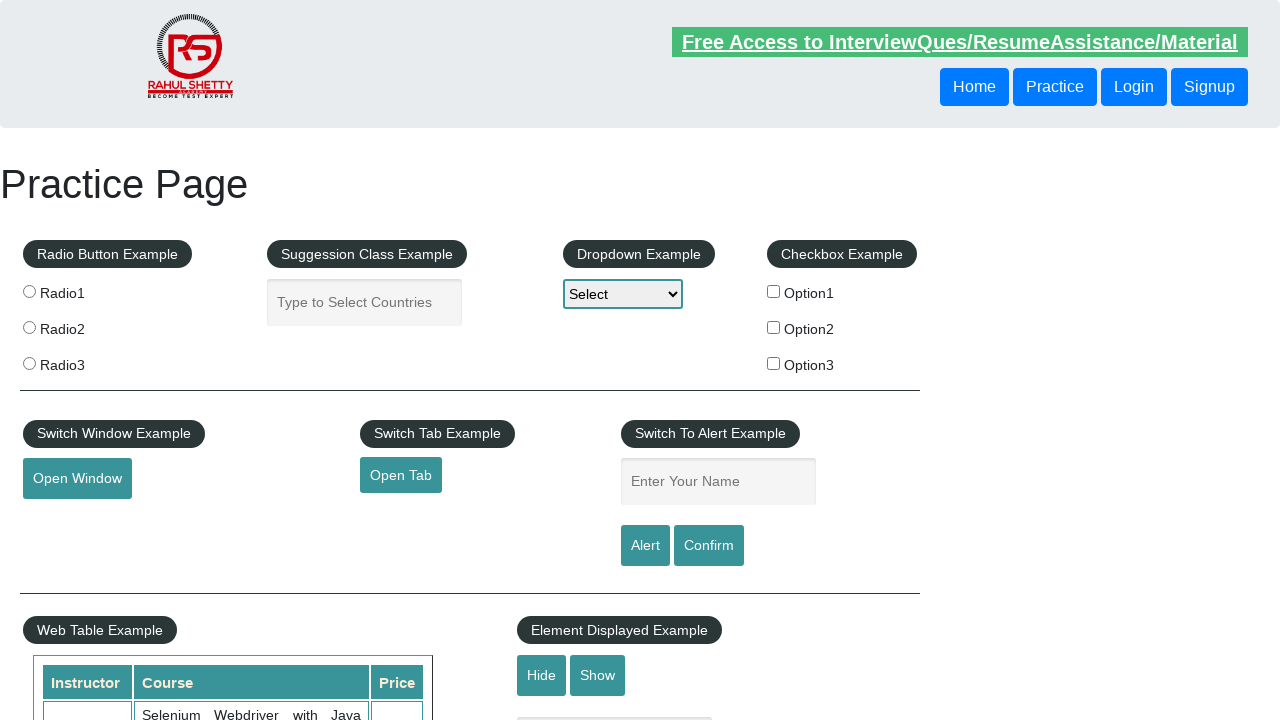

Located and extracted text from sibling button element using following-sibling XPath axis
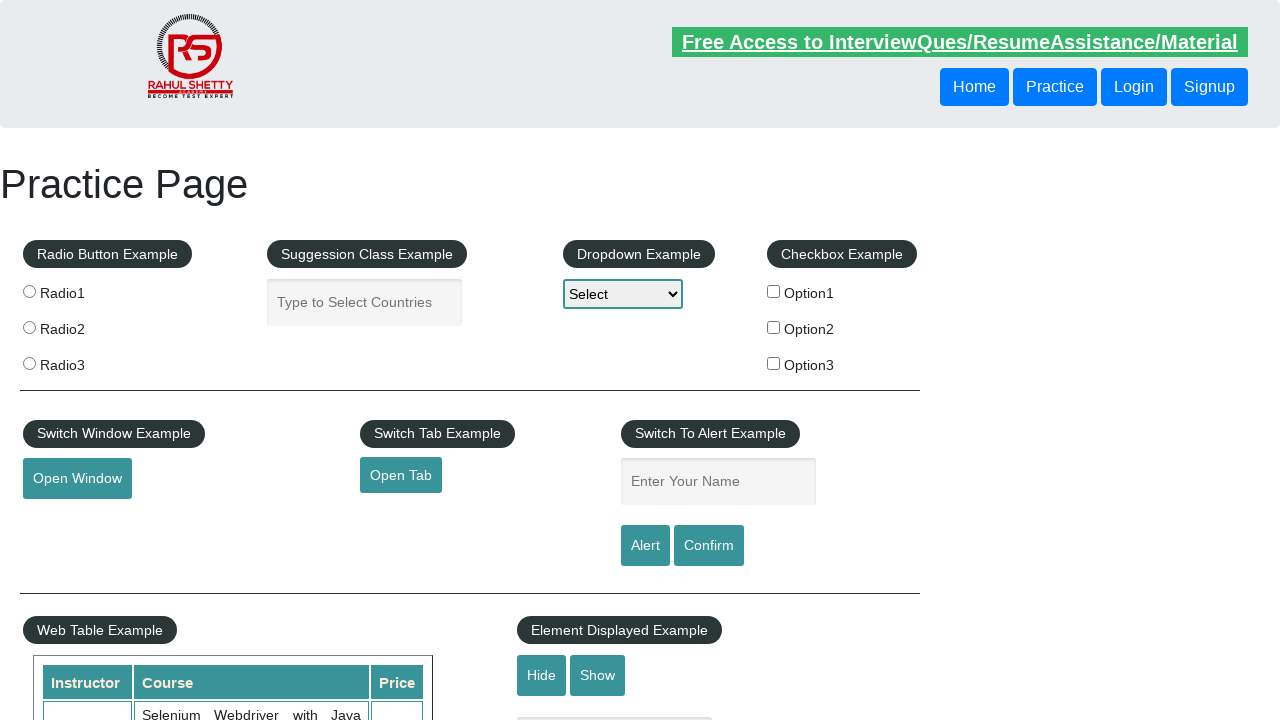

Located and extracted text from parent div element using parent XPath axis
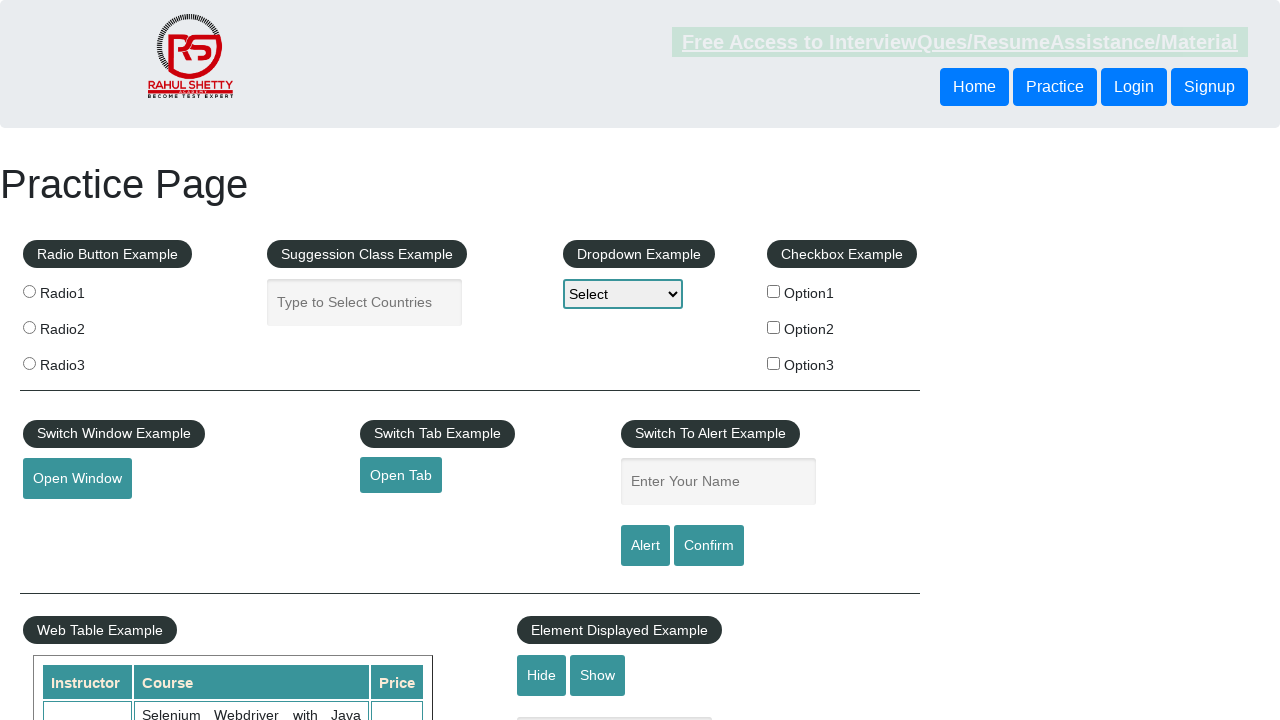

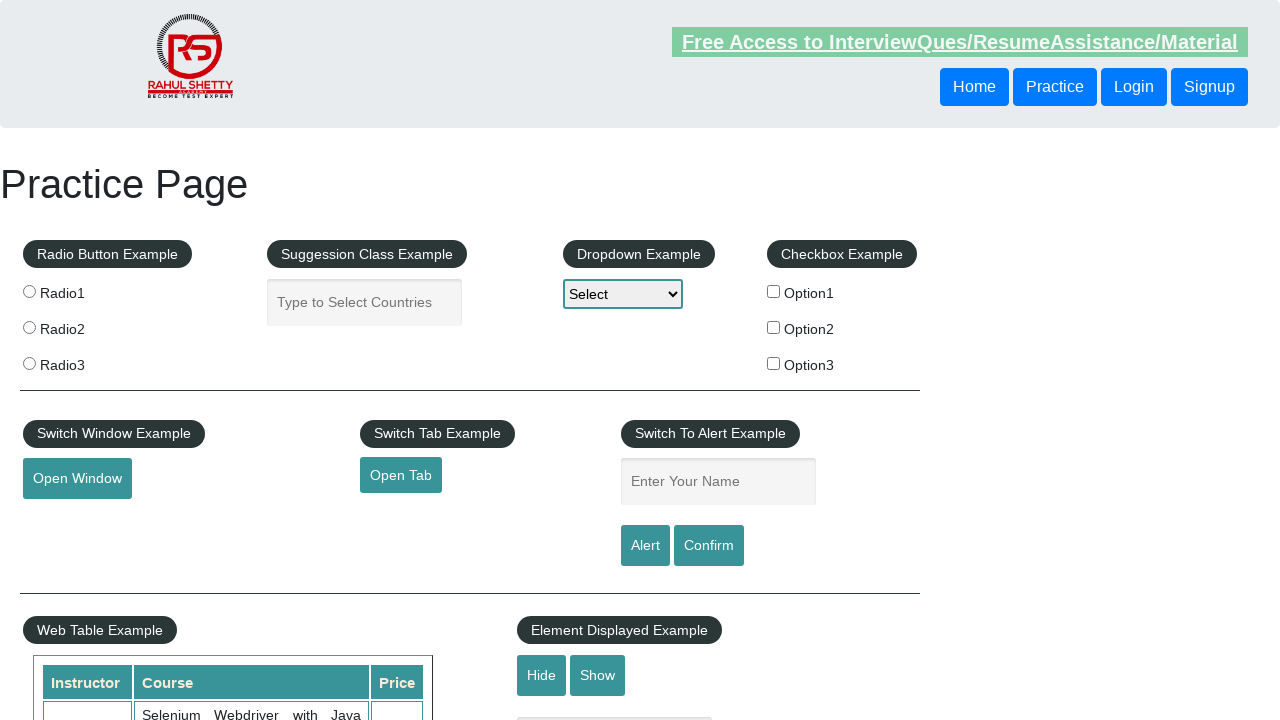